Navigates to FileHosting site and verifies the page loads

Starting URL: http://www.filehosting.org

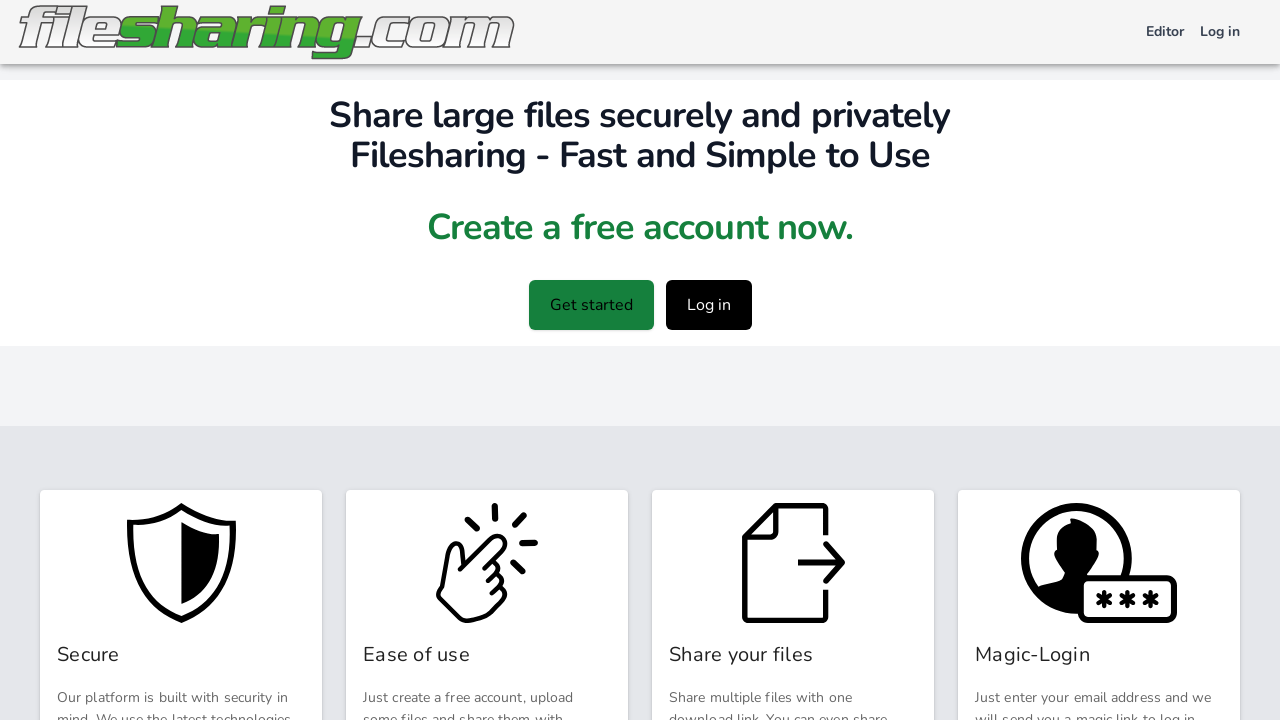

Navigated to FileHosting site at http://www.filehosting.org
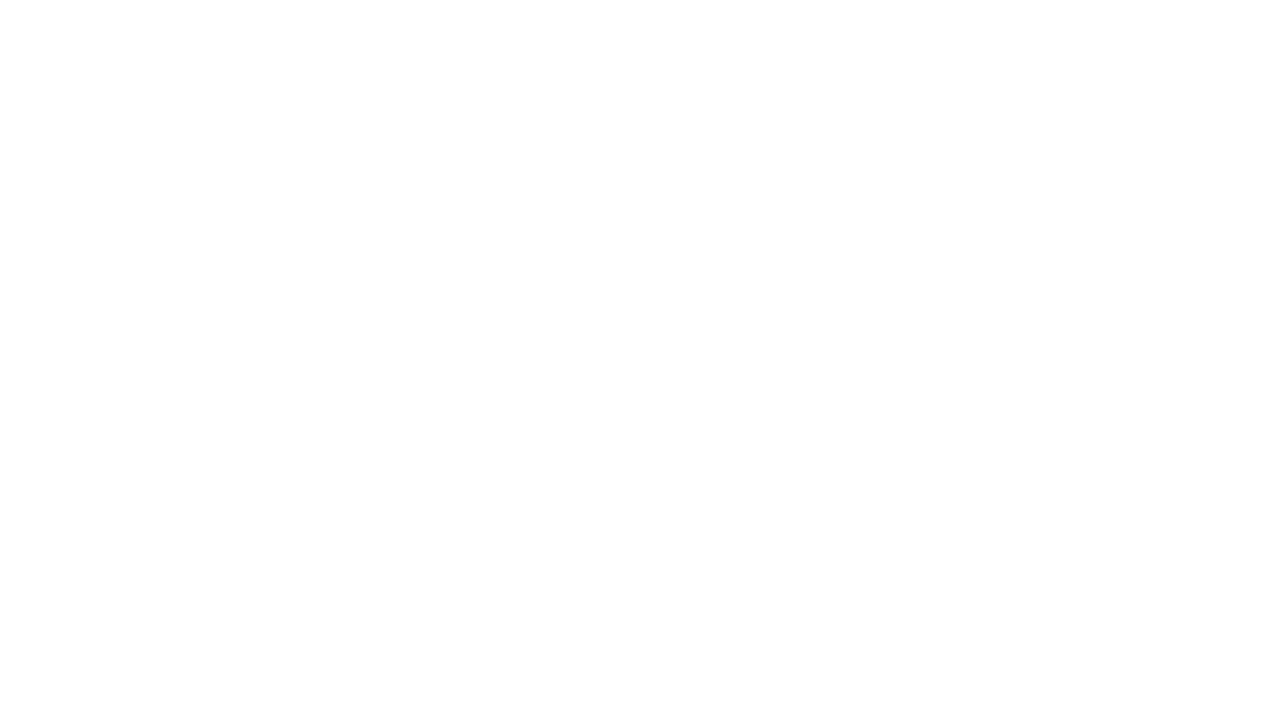

Page DOM content loaded successfully
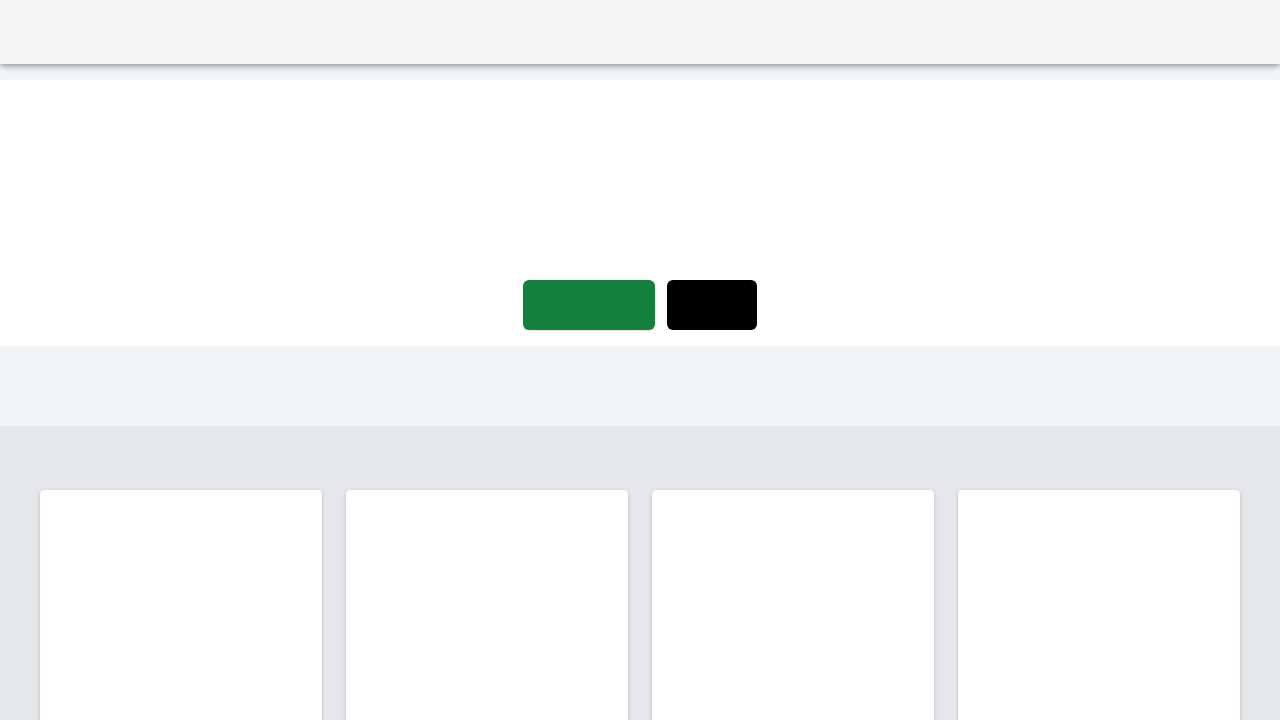

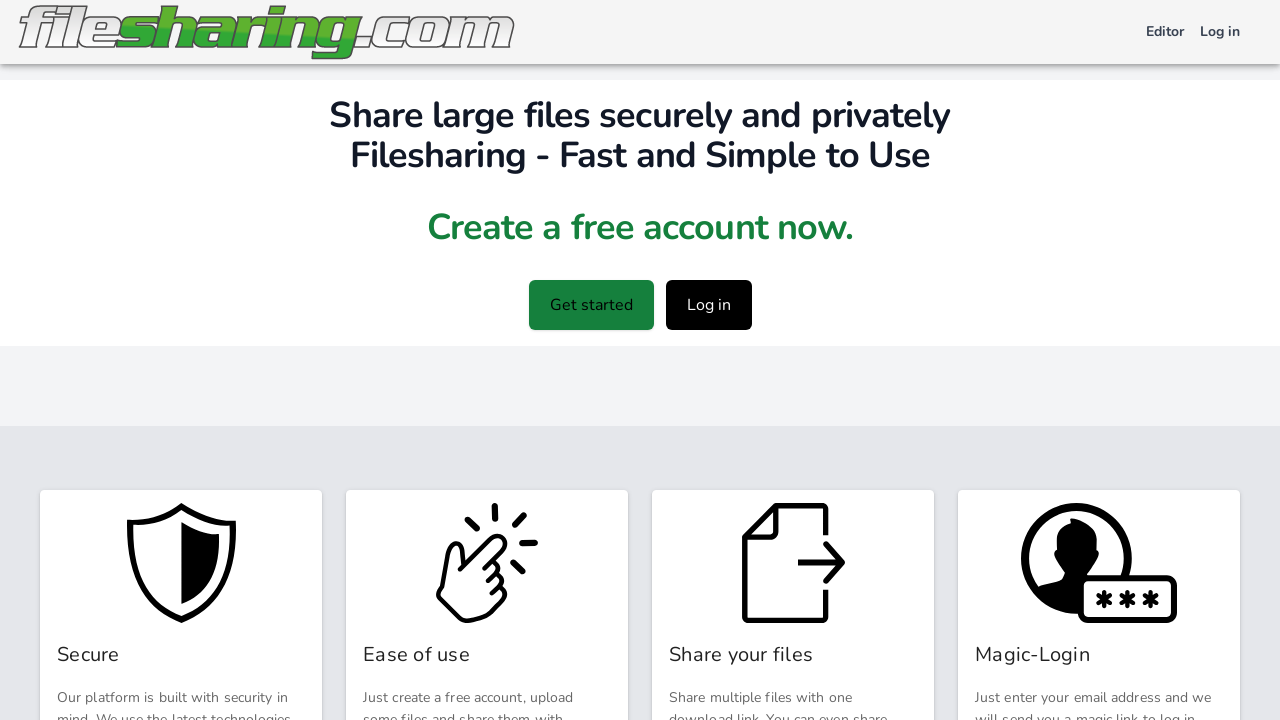